Navigates to Cleartrip travel booking website homepage and waits for the page to load. The original script had dropdown interaction code commented out.

Starting URL: http://www.cleartrip.com/

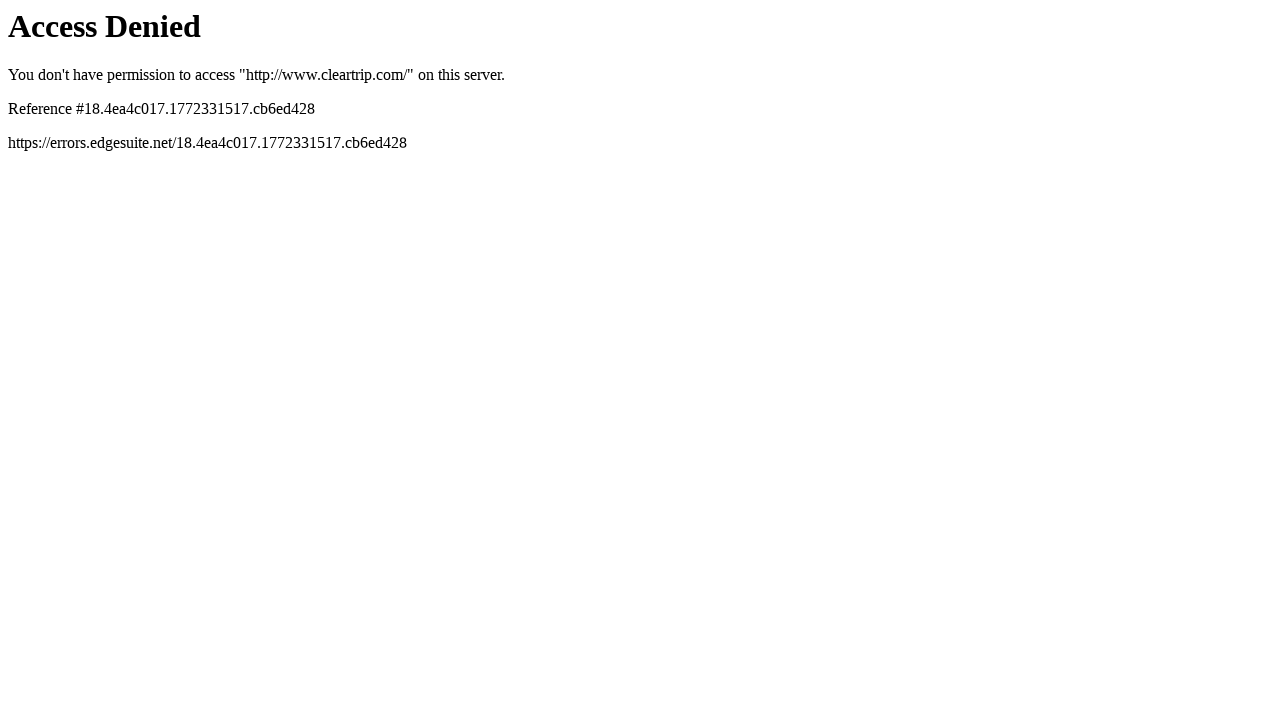

Navigated to Cleartrip travel booking website homepage
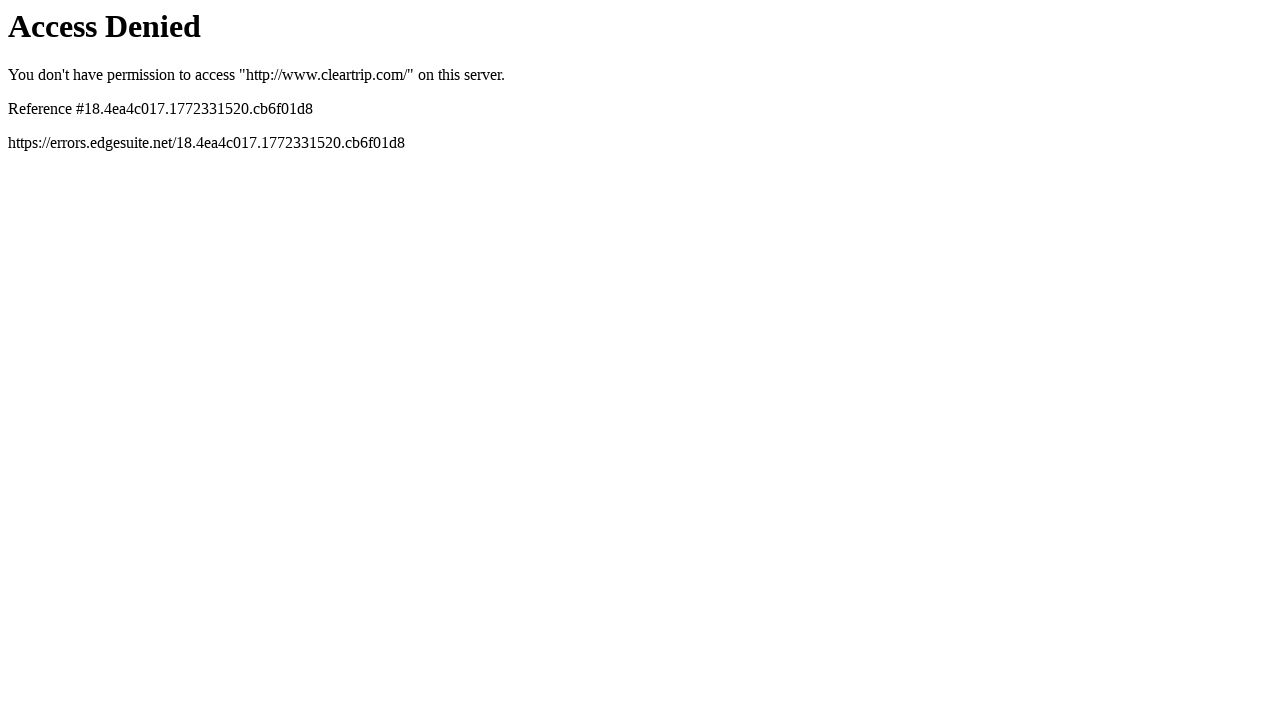

Page fully loaded - network idle state reached
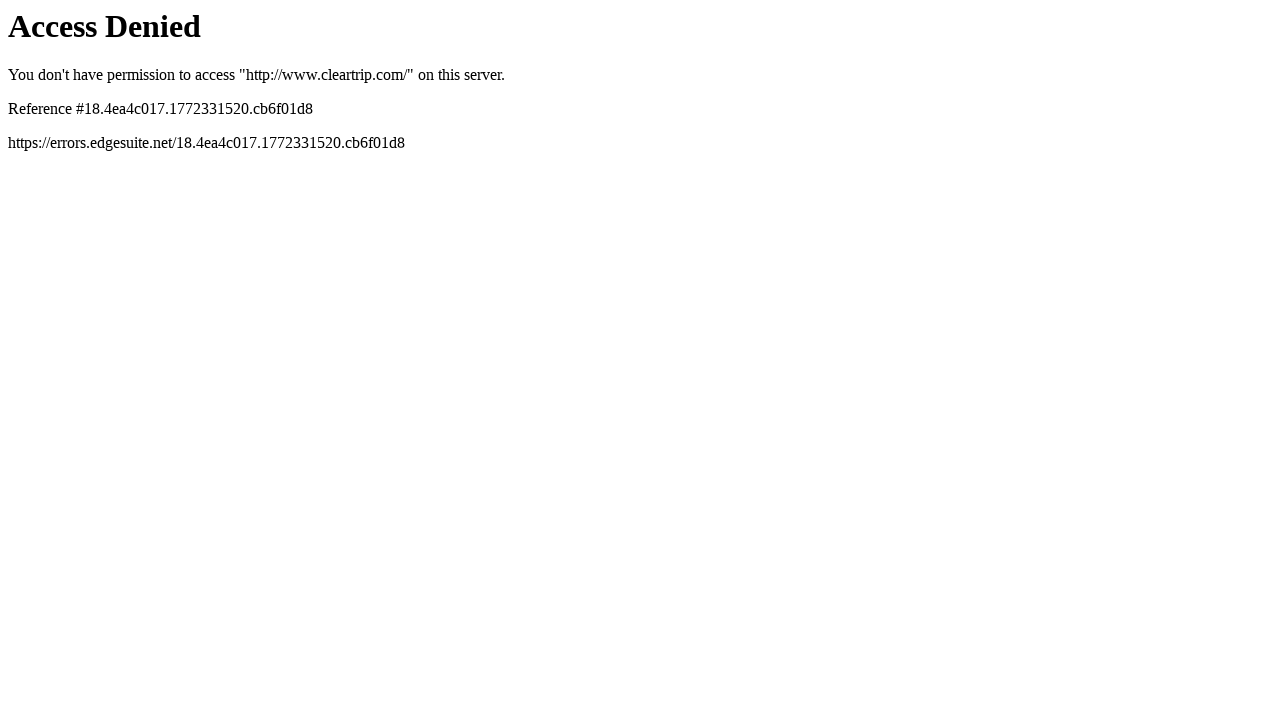

Main content became visible
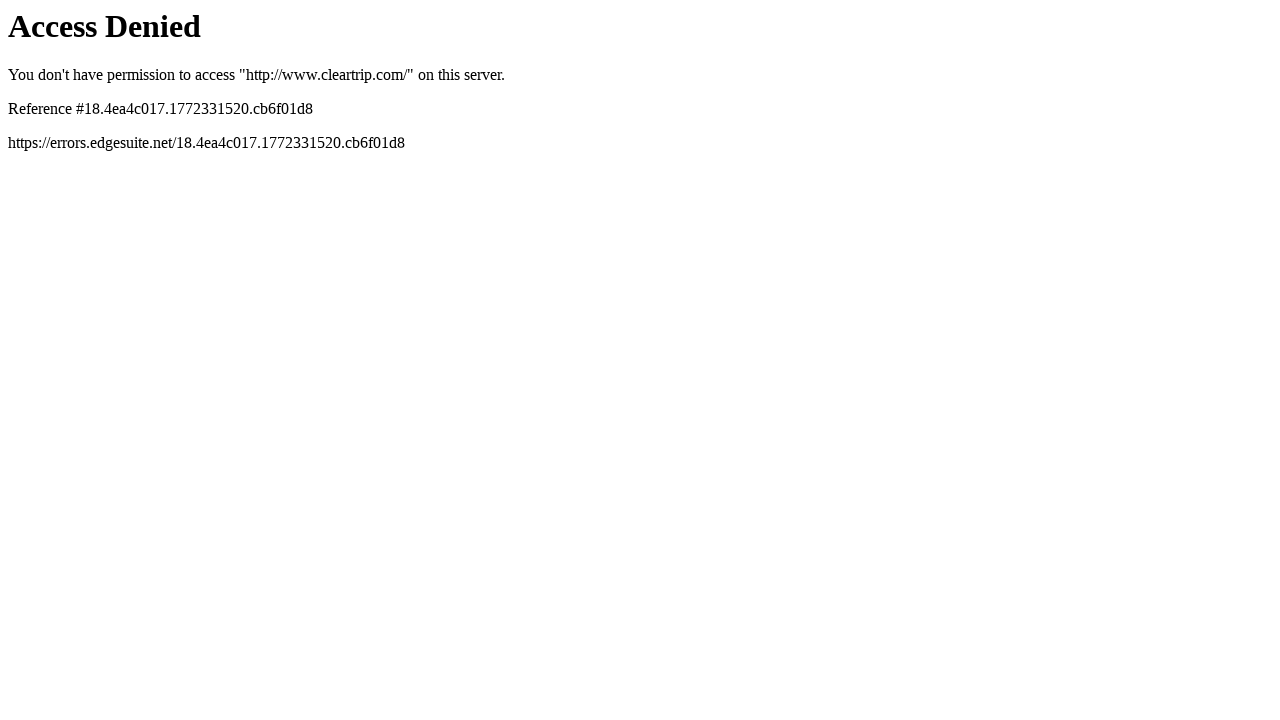

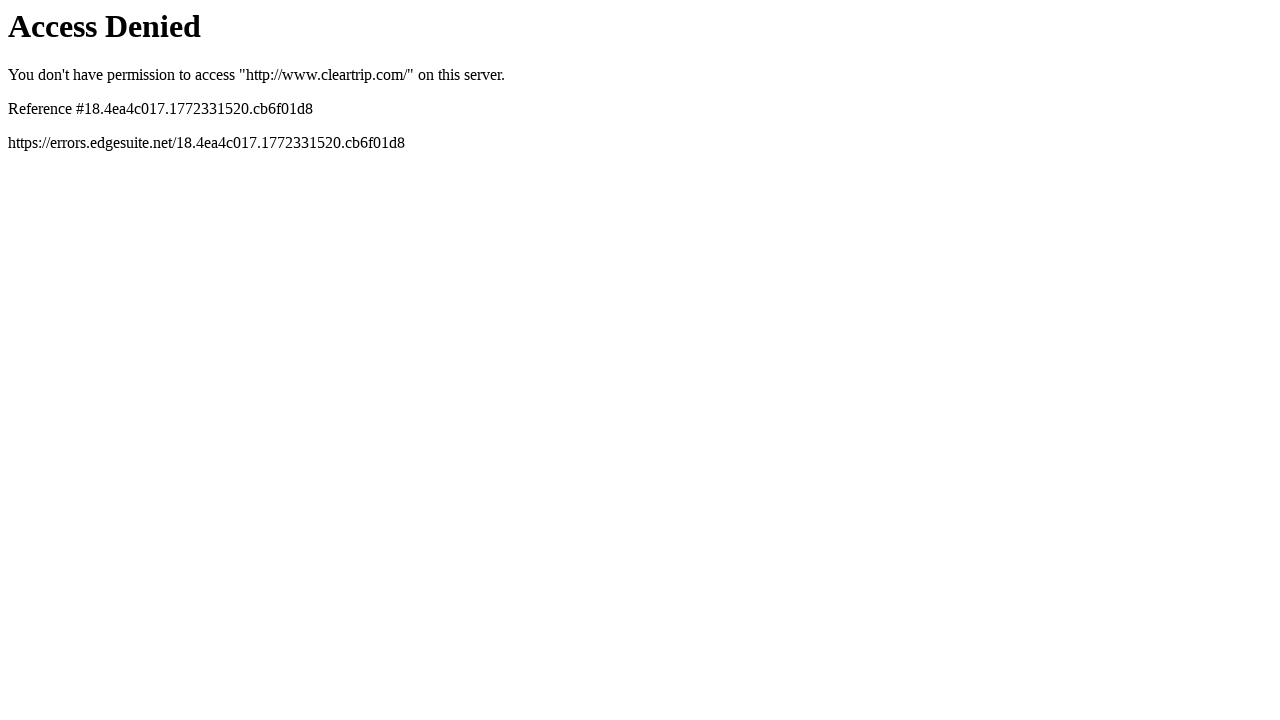